Tests a registration form by filling in first name, last name, and email fields, then submitting the form and verifying the success message

Starting URL: http://suninjuly.github.io/registration1.html

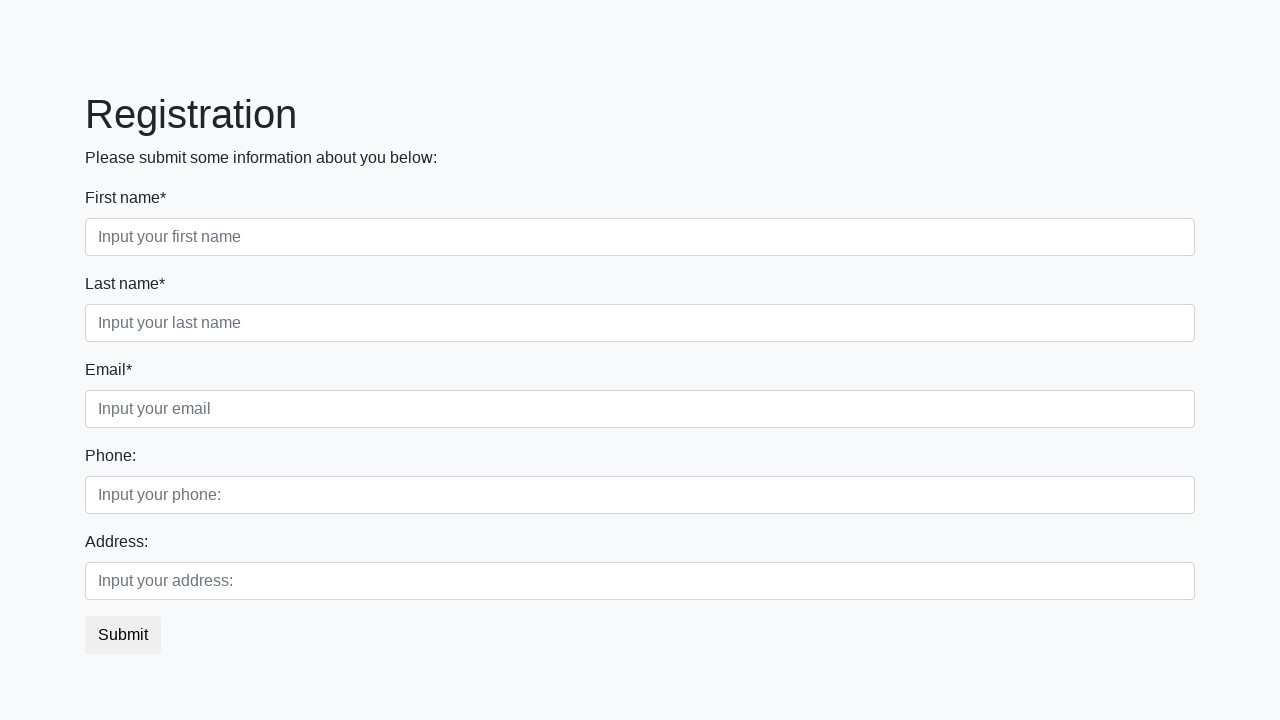

Filled first name field with 'Kirill' on //input[@placeholder='Input your first name']
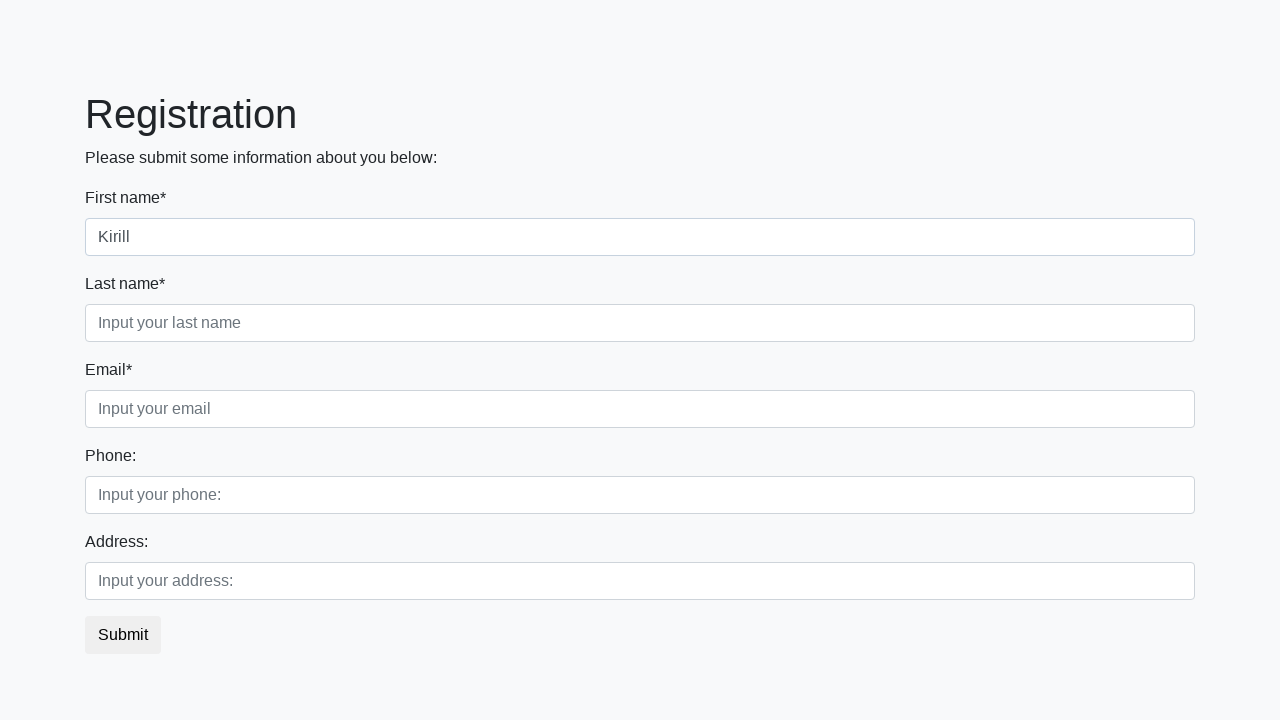

Filled last name field with 'Terskikh' on //input[@placeholder='Input your last name']
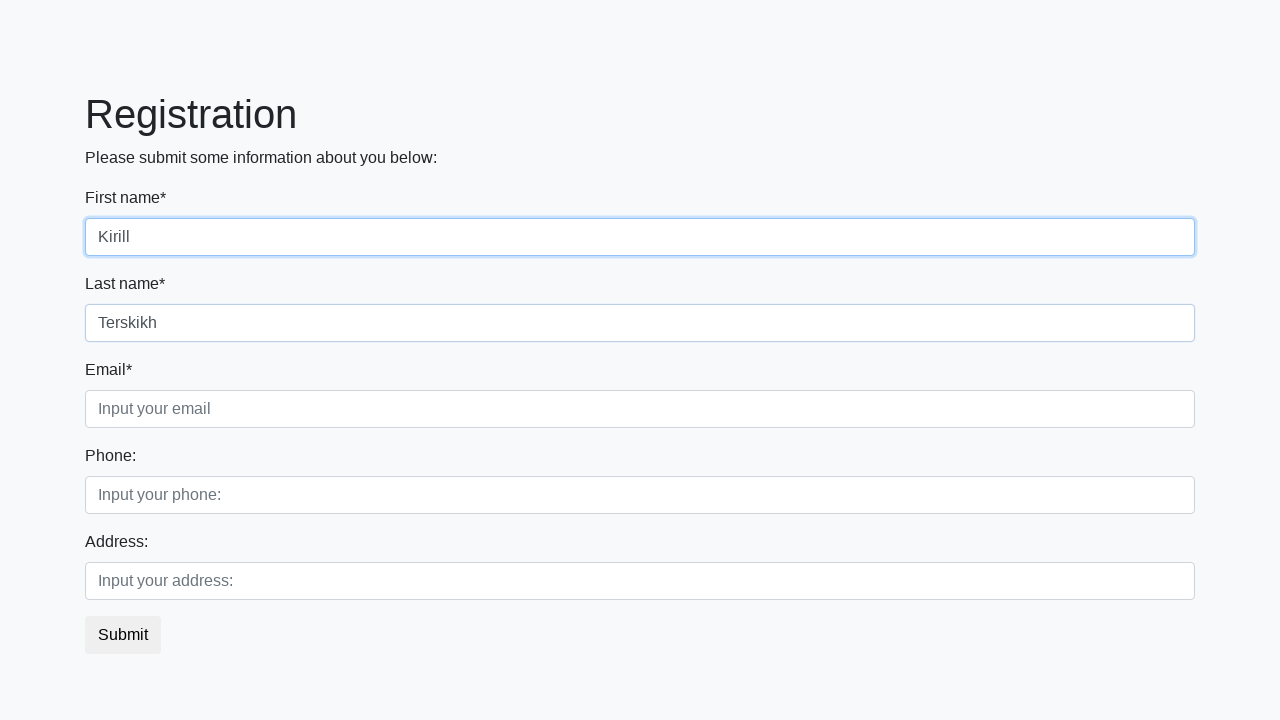

Filled email field with 'KirillTerskikh@mail.ru' on //input[@placeholder='Input your email']
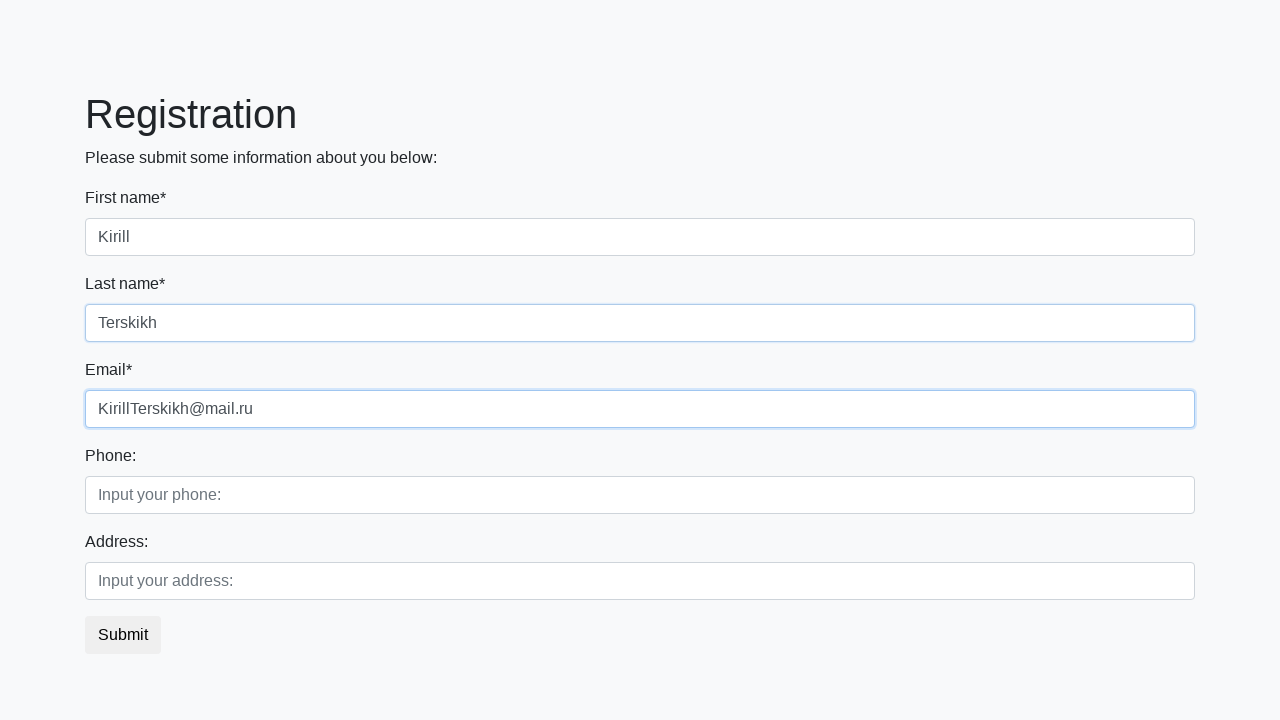

Clicked submit button to register at (123, 635) on button.btn
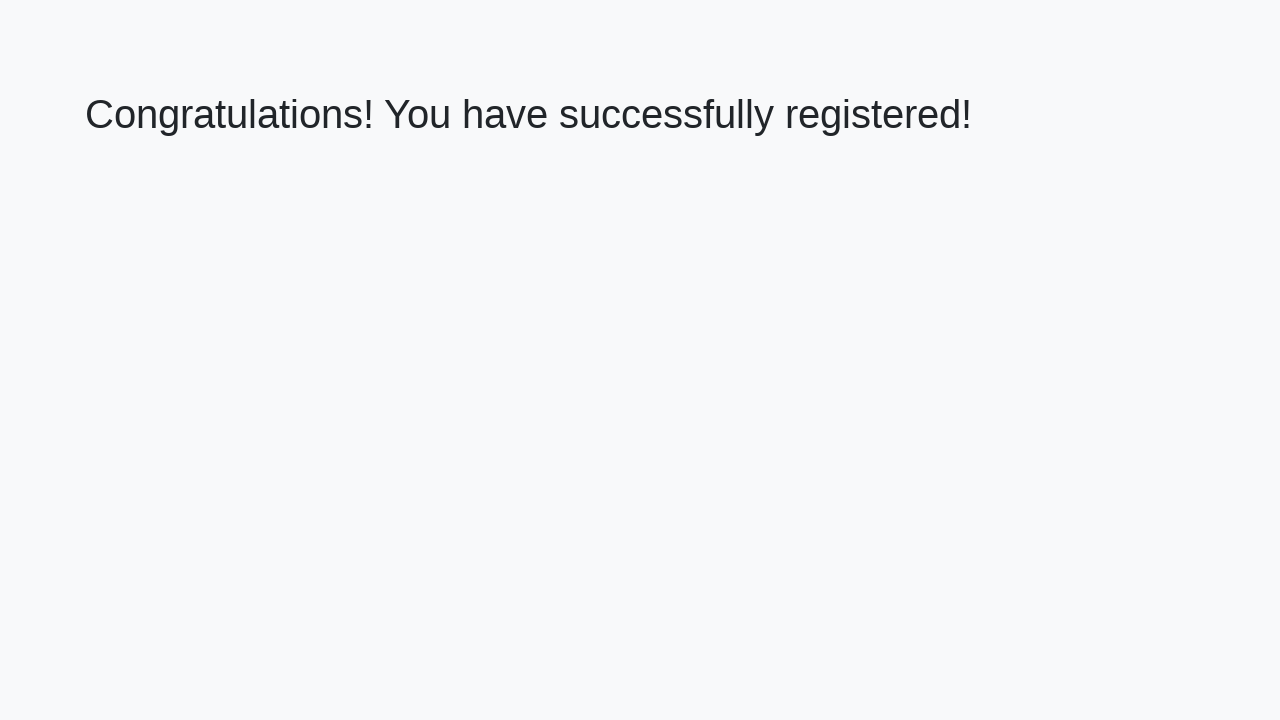

Success message appeared on page
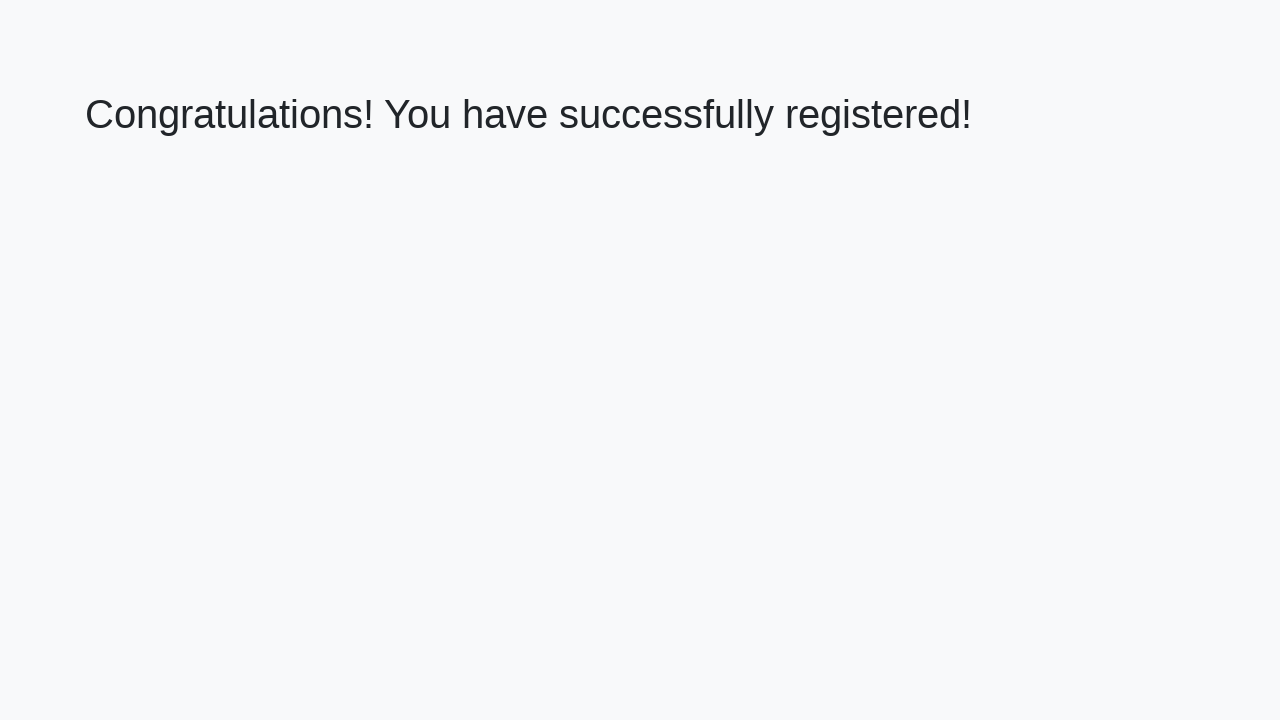

Retrieved success message text
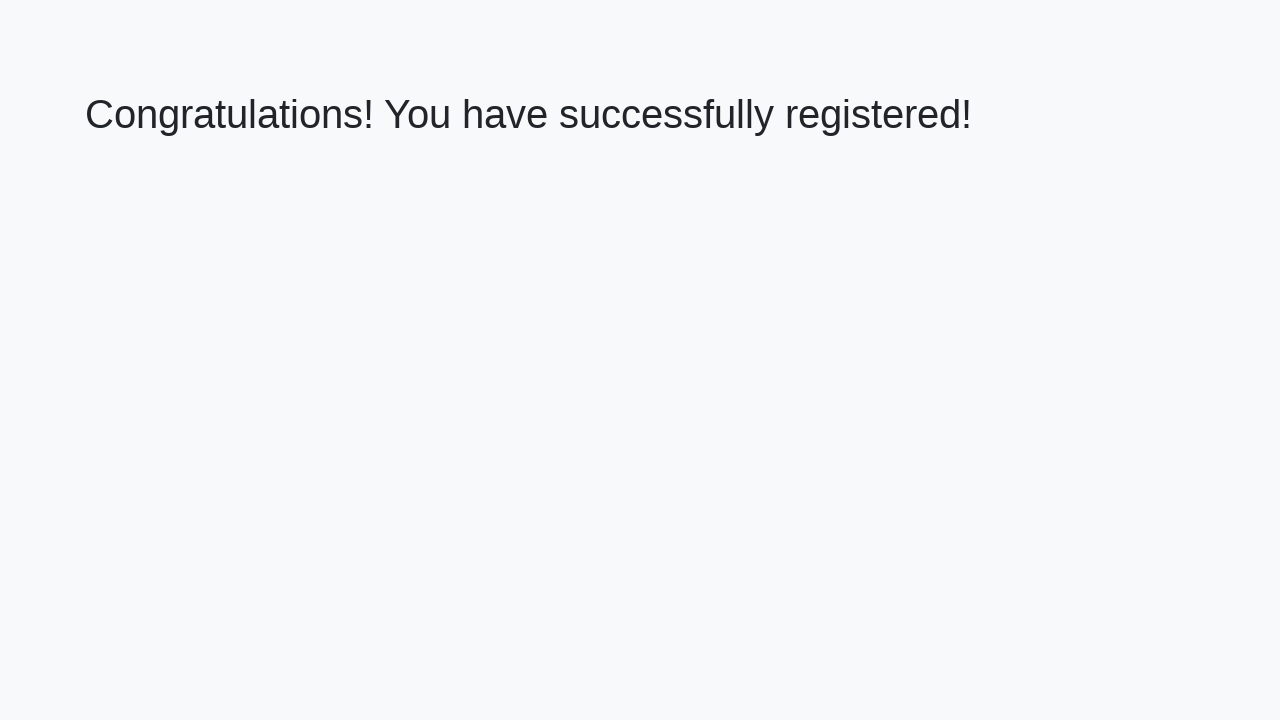

Verified success message 'Congratulations! You have successfully registered!'
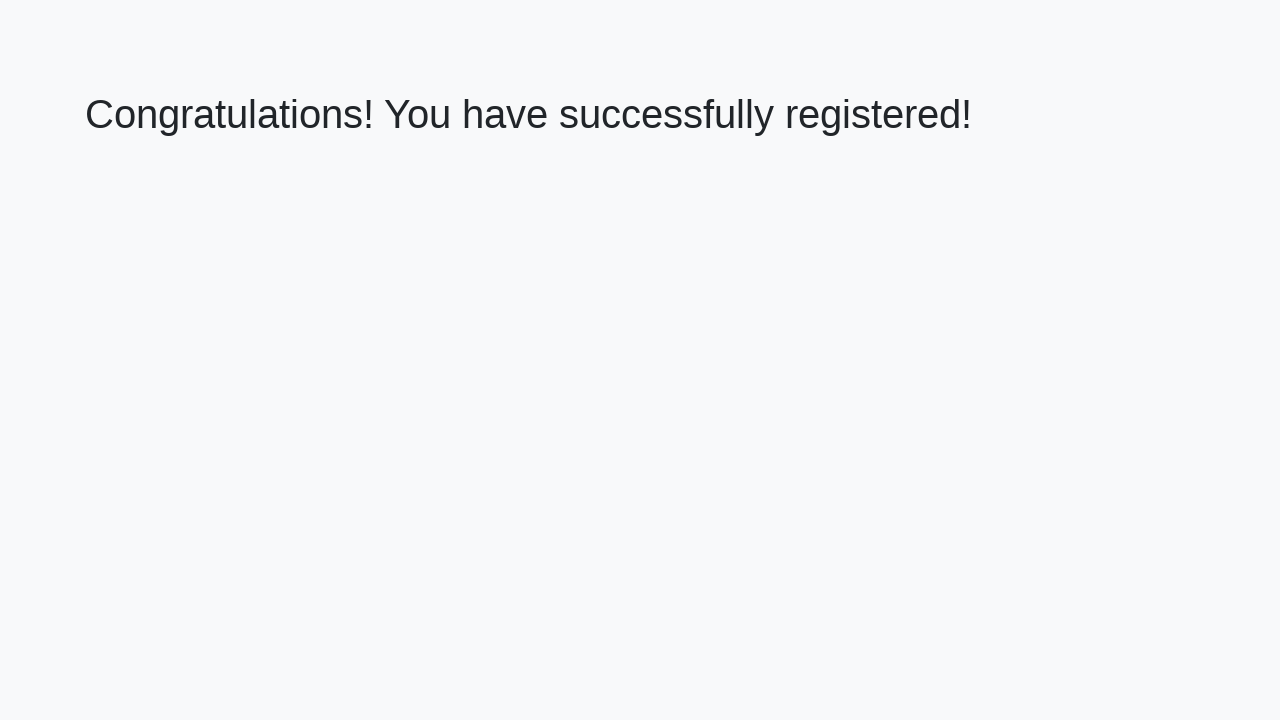

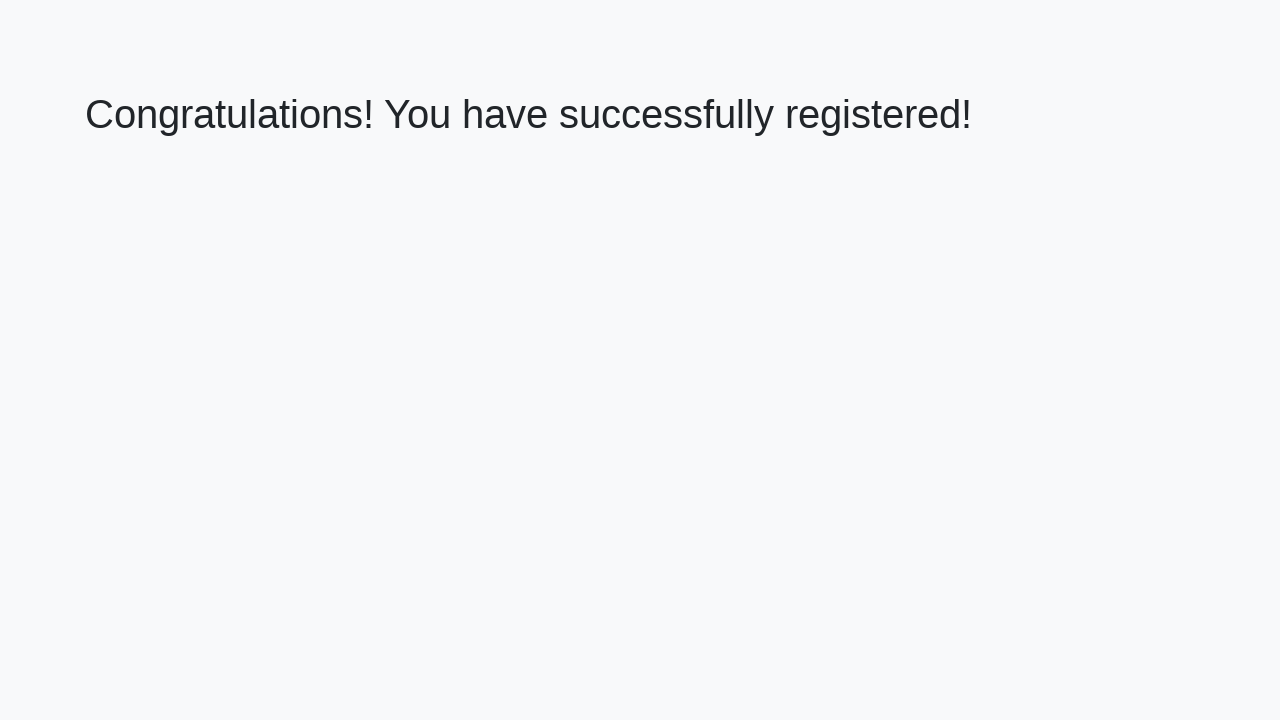